Fills out a practice form by entering first name, last name, selecting gender and profession, then scrolls to and highlights a button element

Starting URL: https://awesomeqa.com/practice.html

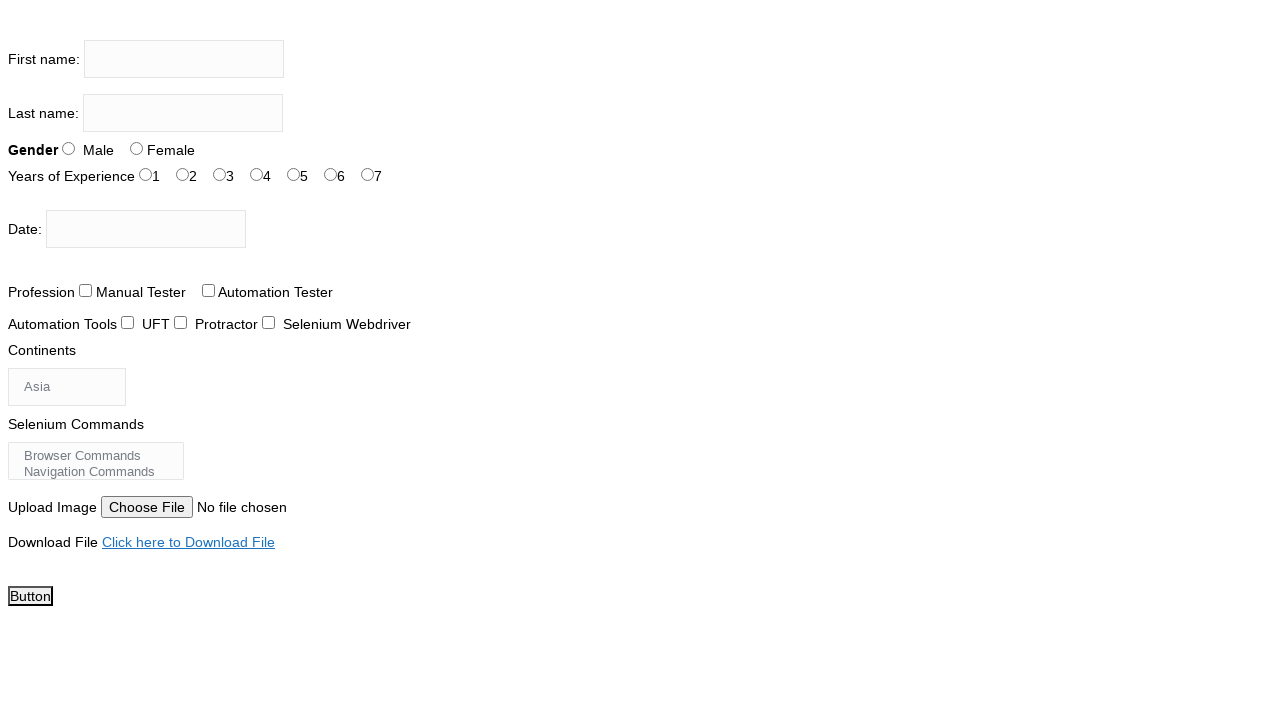

Filled first name field with 'Balraj' on //input[@name='firstname']
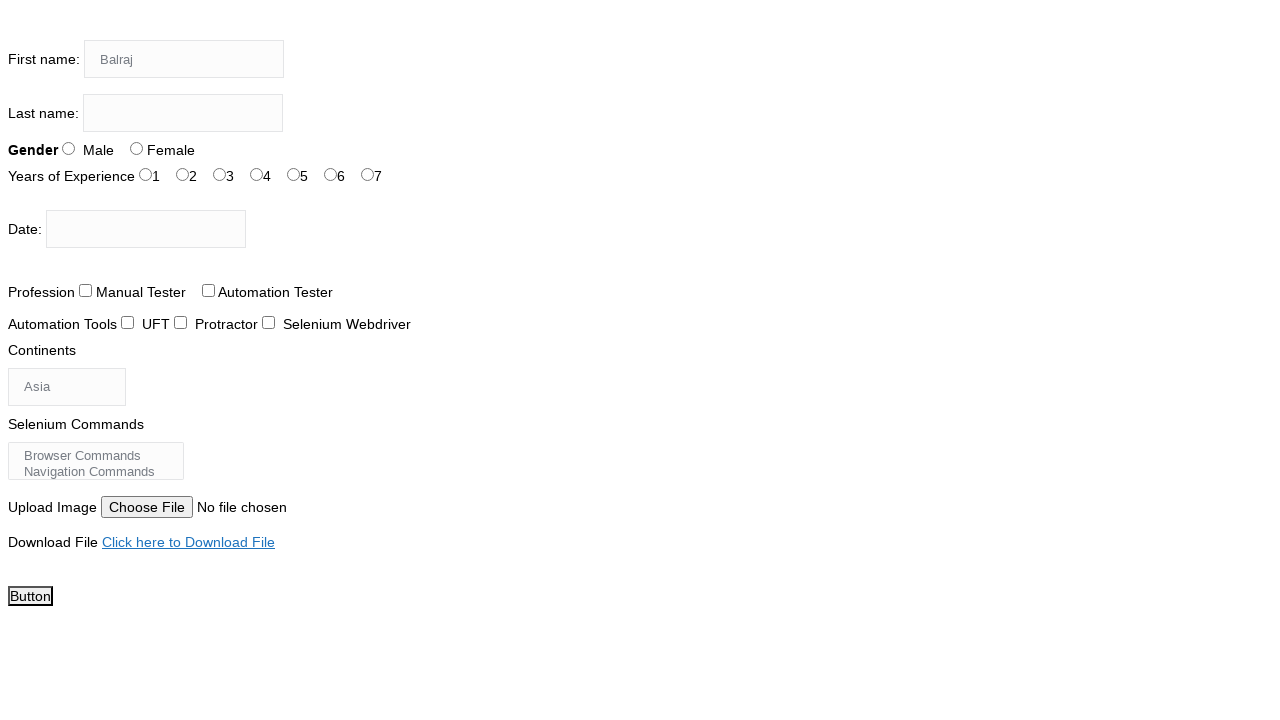

Filled last name field with 'Ponnuswamy' on //input[@name='lastname']
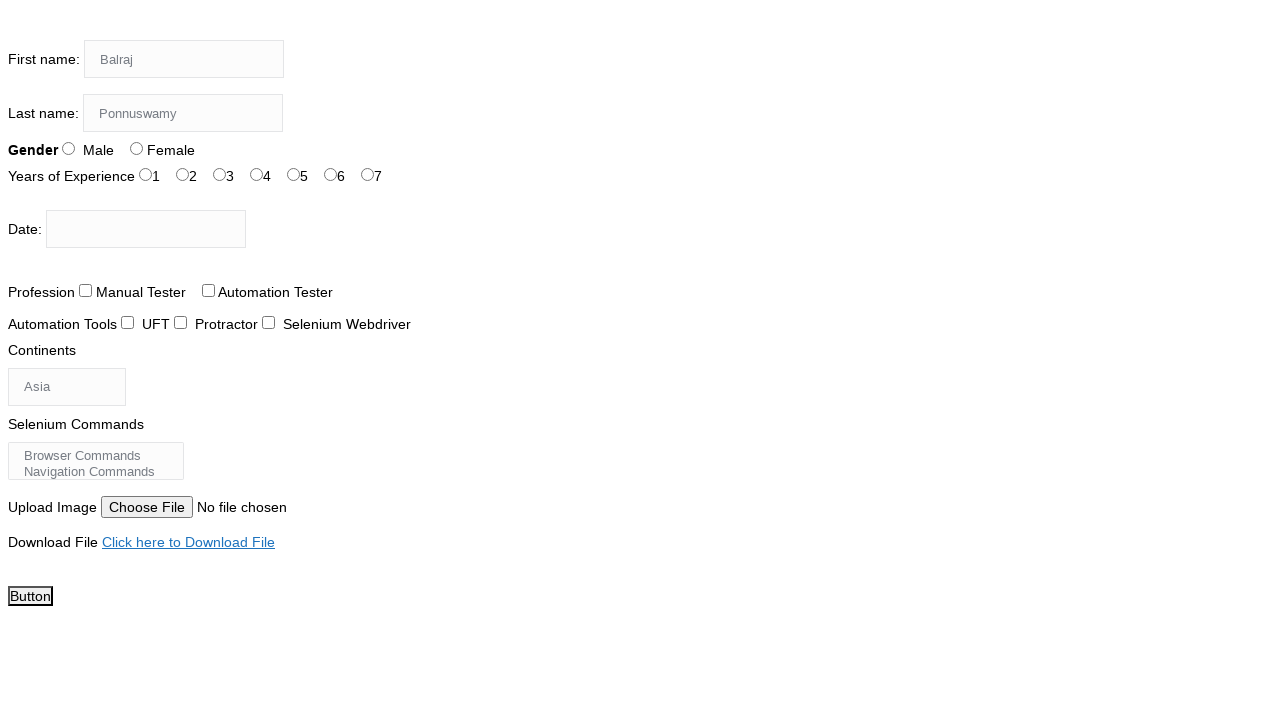

Selected Male gender radio button at (68, 148) on xpath=//input[@value='Male']
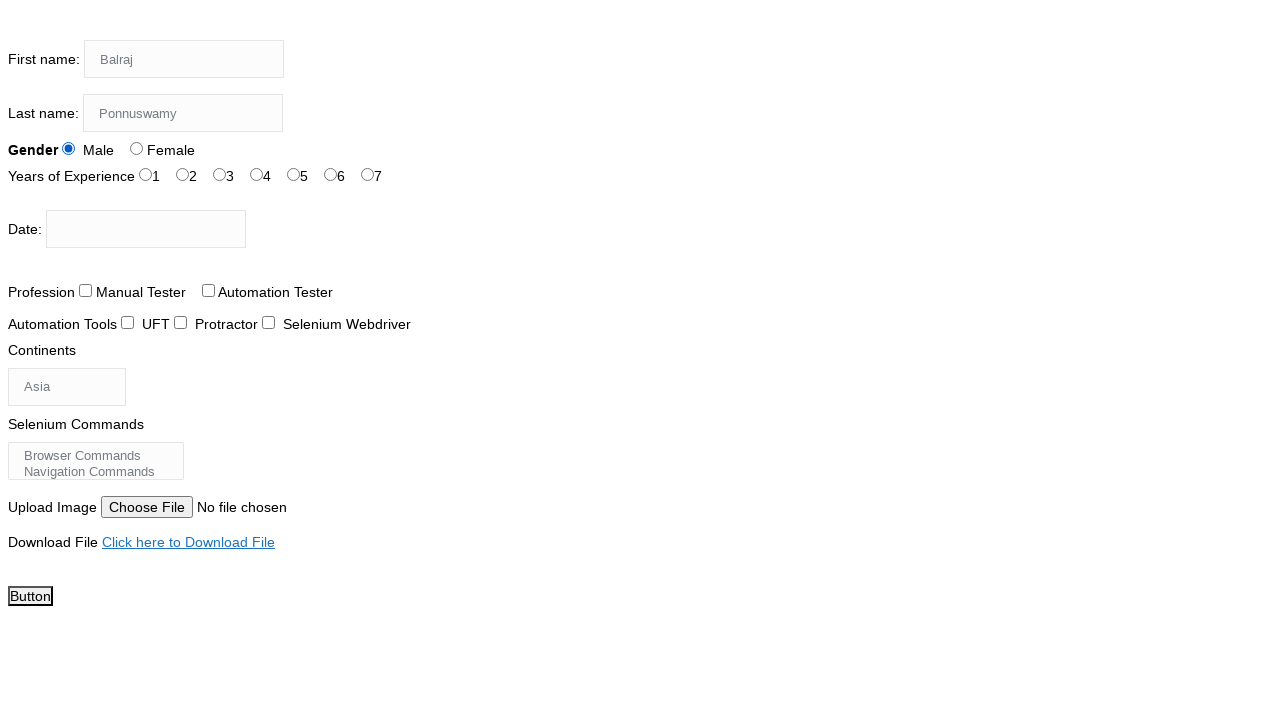

Selected Automation Tester profession checkbox at (208, 290) on xpath=//input[@value='Automation Tester']
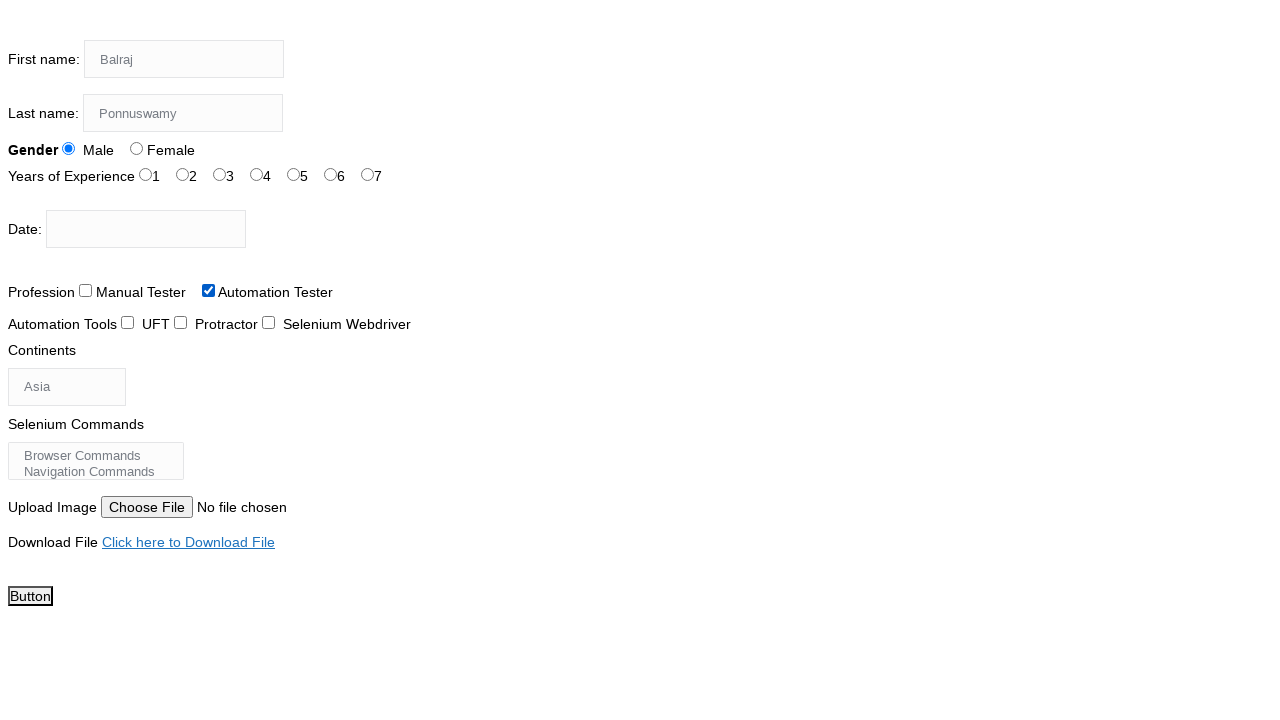

Located button element at bottom of page
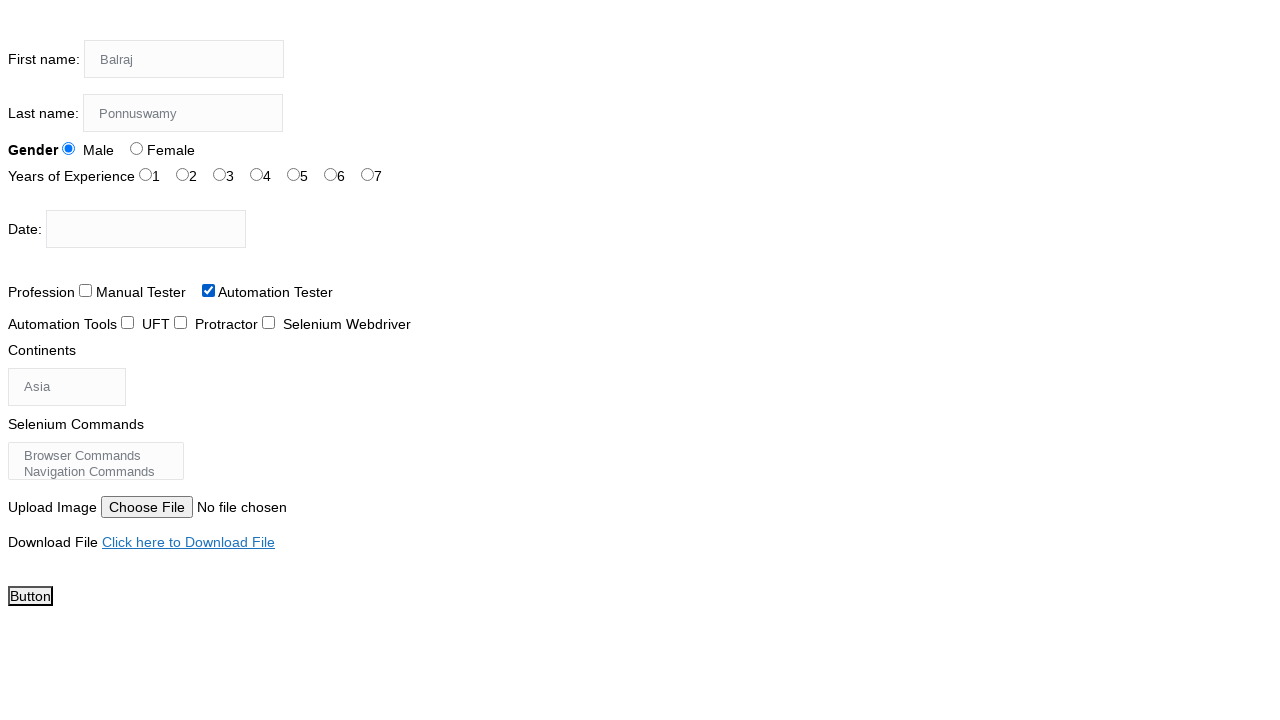

Scrolled button element into view
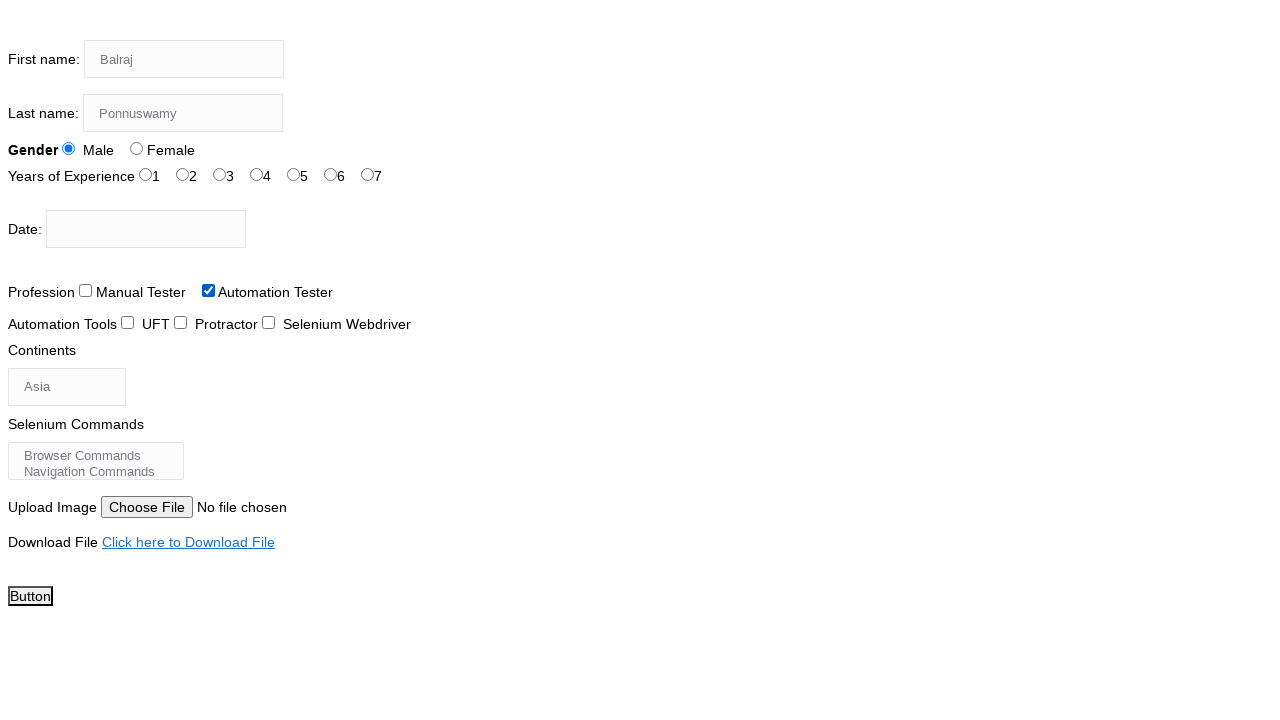

Highlighted button element with red border
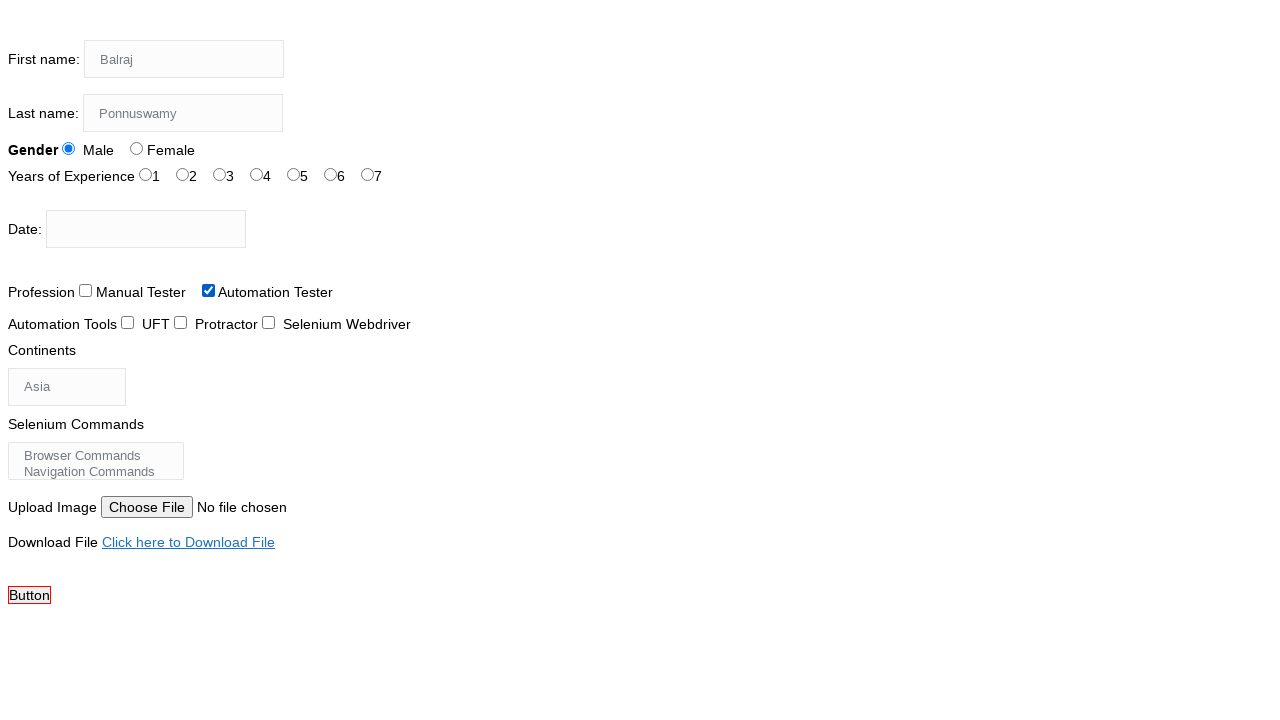

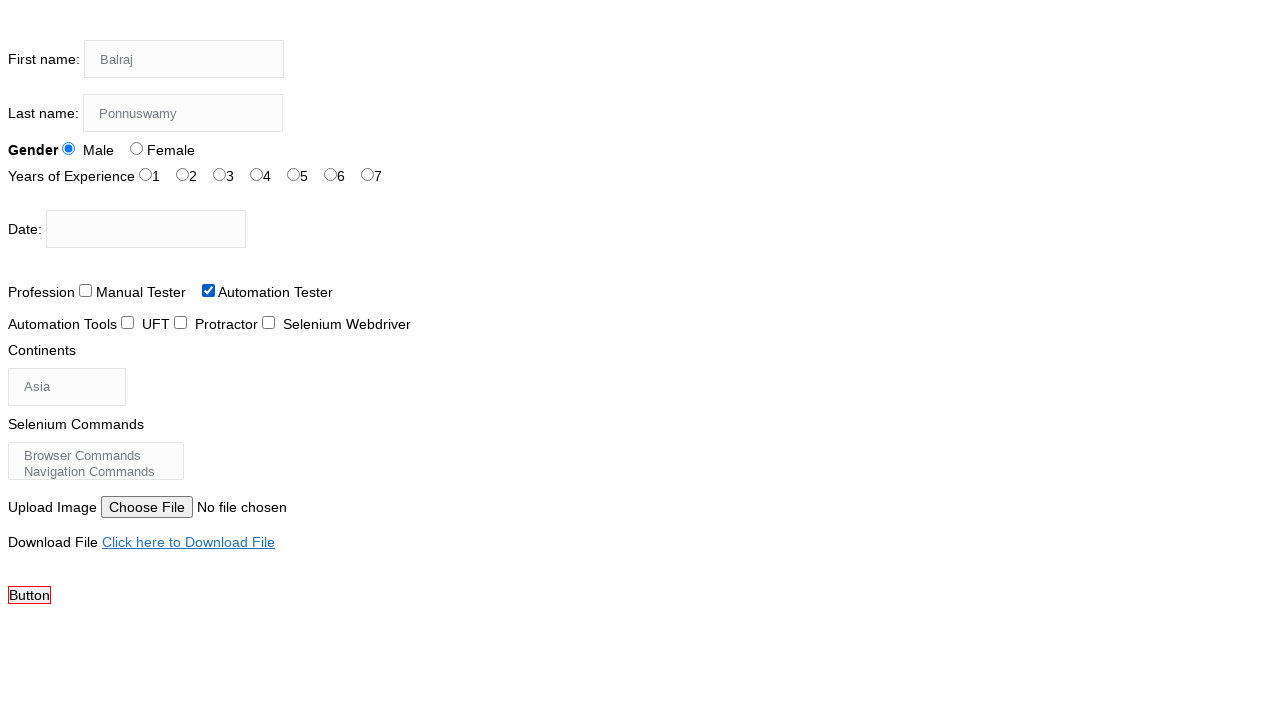